Tests web table parsing by locating the Web Table section and verifying that a course containing 'Python' has a price of '25'.

Starting URL: https://rahulshettyacademy.com/AutomationPractice/

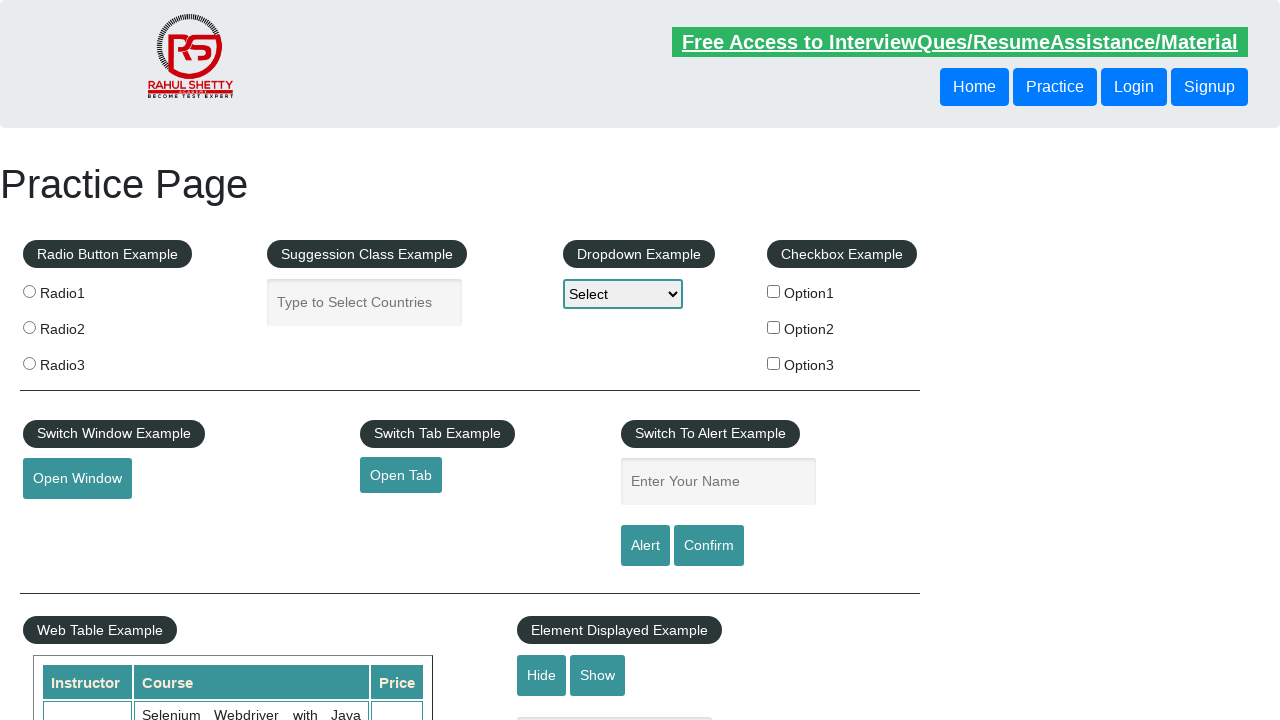

Web table loaded - course name column is visible
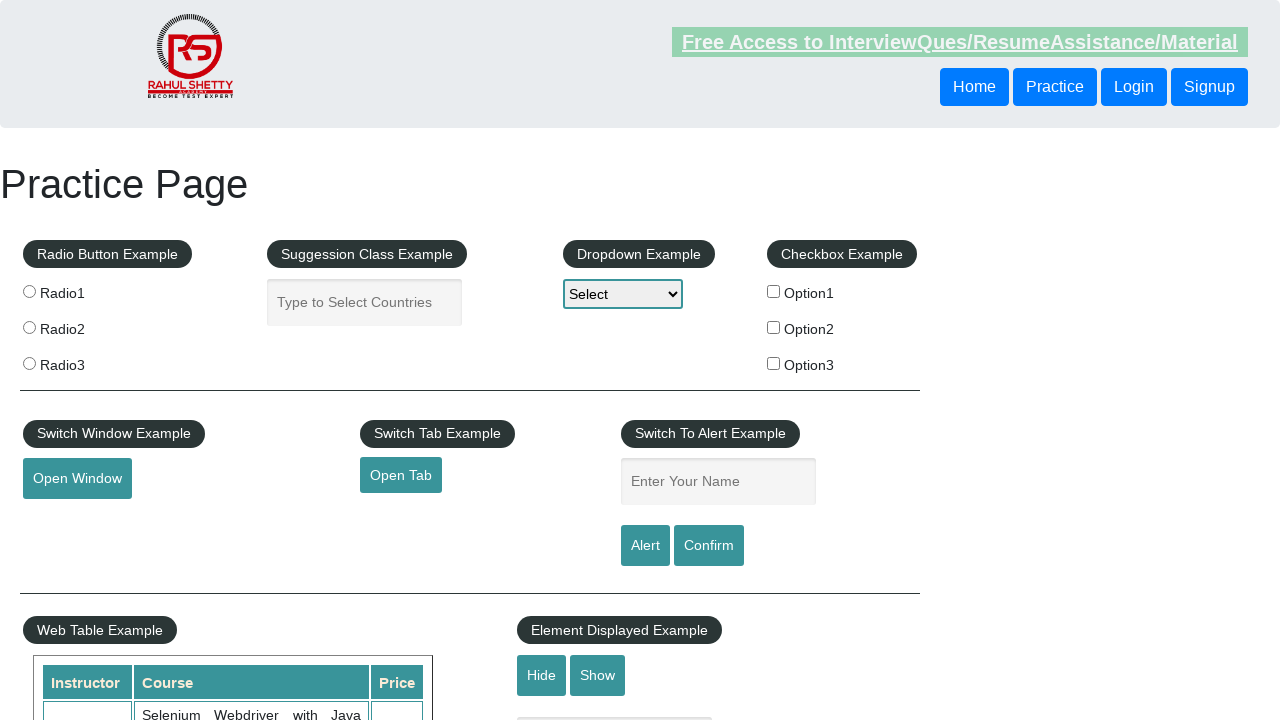

Located all course rows in the web table
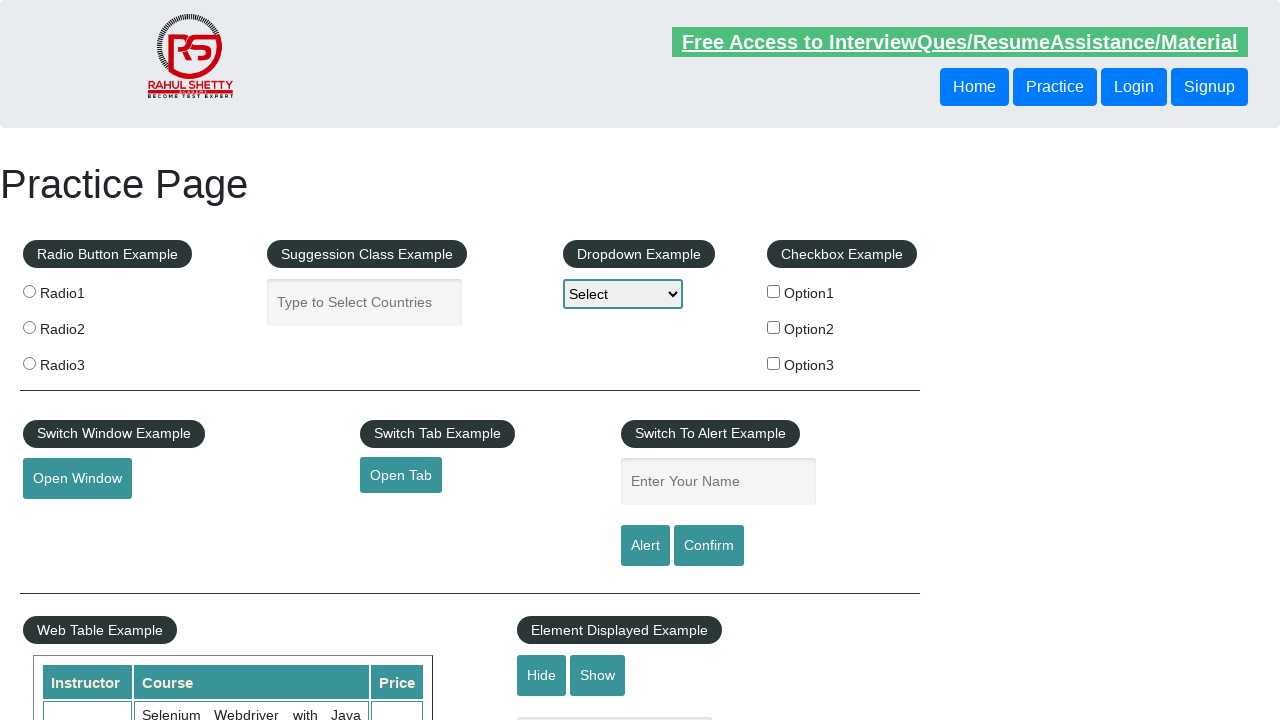

Retrieved text content from row 0: 'Selenium Webdriver with Java Basics + Advanced + Interview Guide'
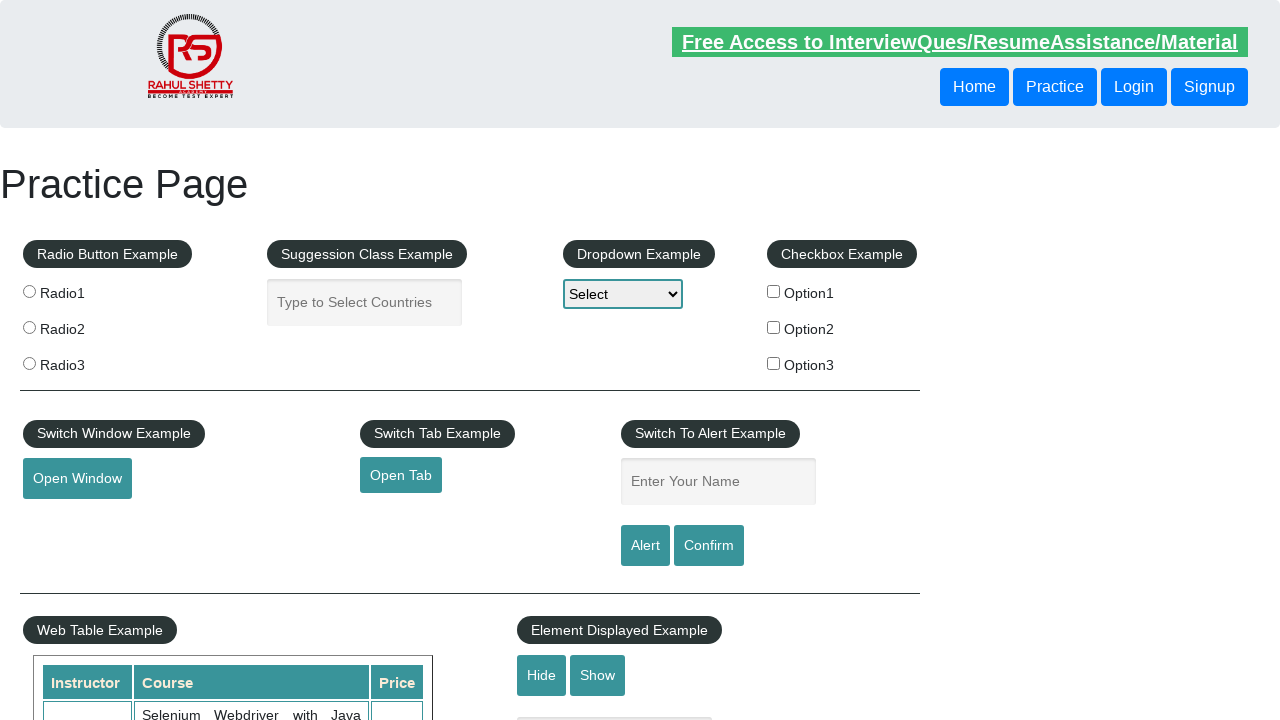

Retrieved text content from row 1: 'Learn SQL in Practical + Database Testing from Scratch'
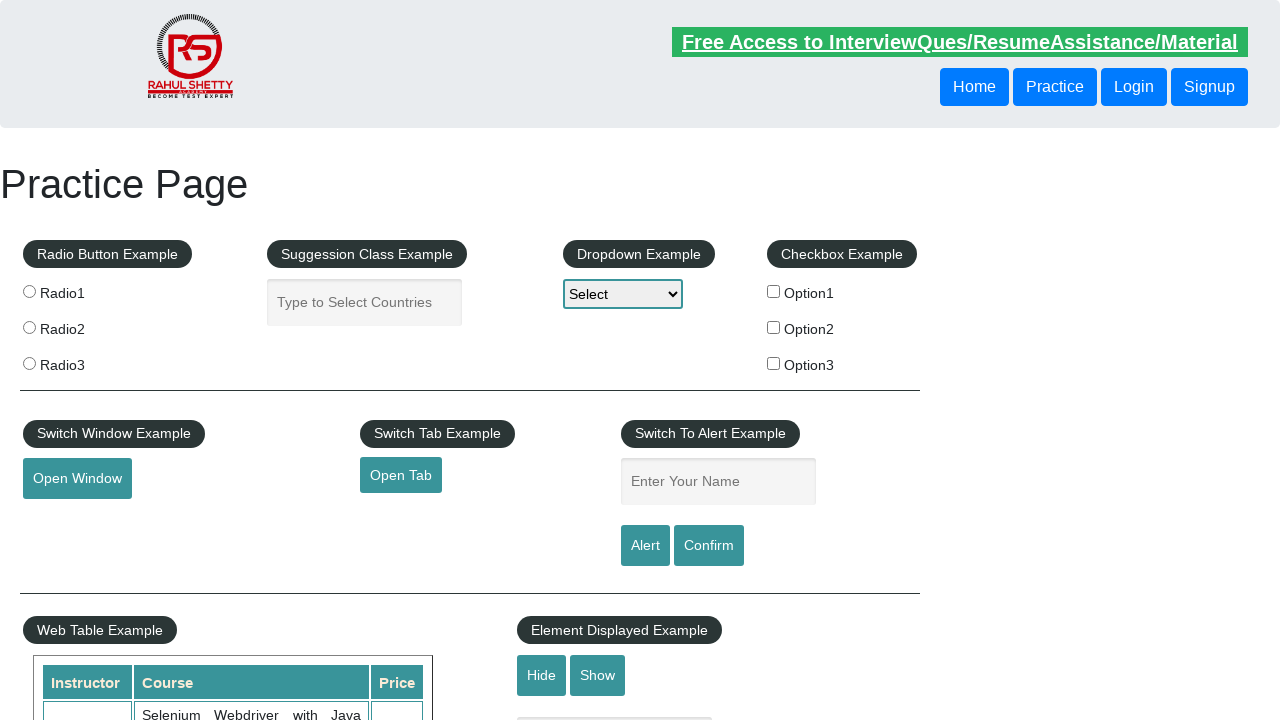

Retrieved text content from row 2: 'Appium (Selenium) - Mobile Automation Testing from Scratch'
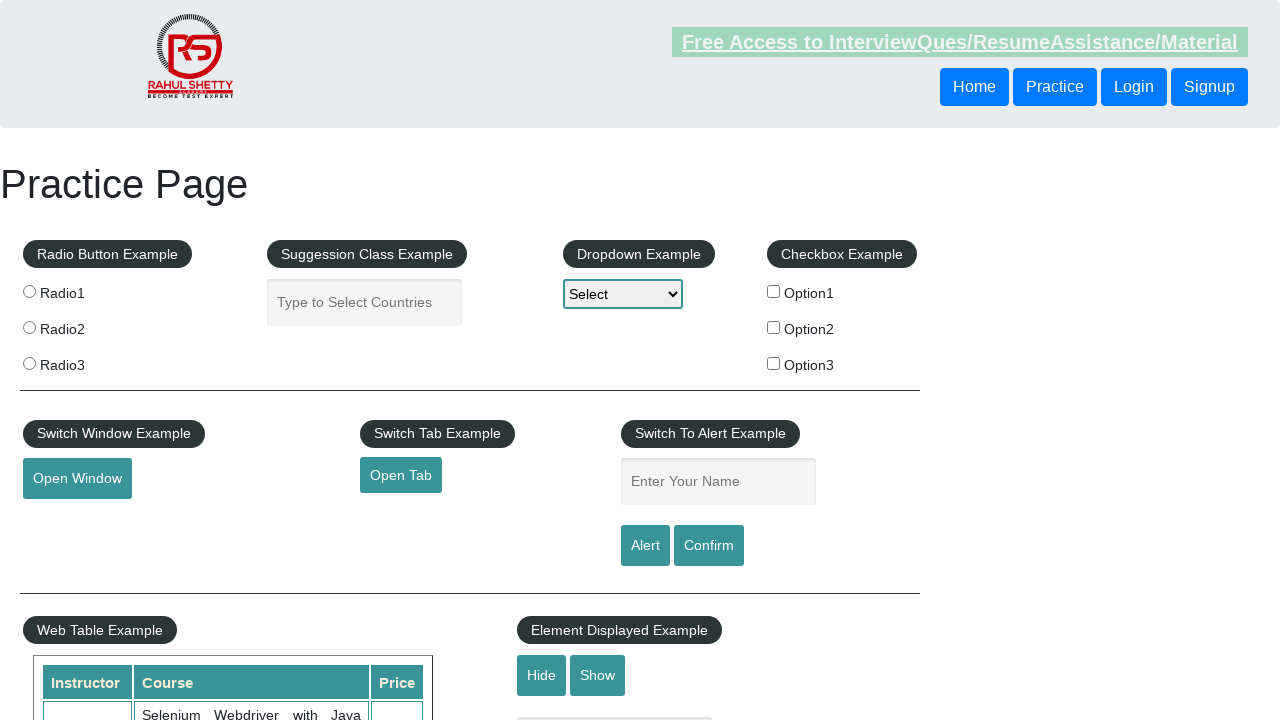

Retrieved text content from row 3: 'WebSecurity Testing for Beginners-QA knowledge to next level'
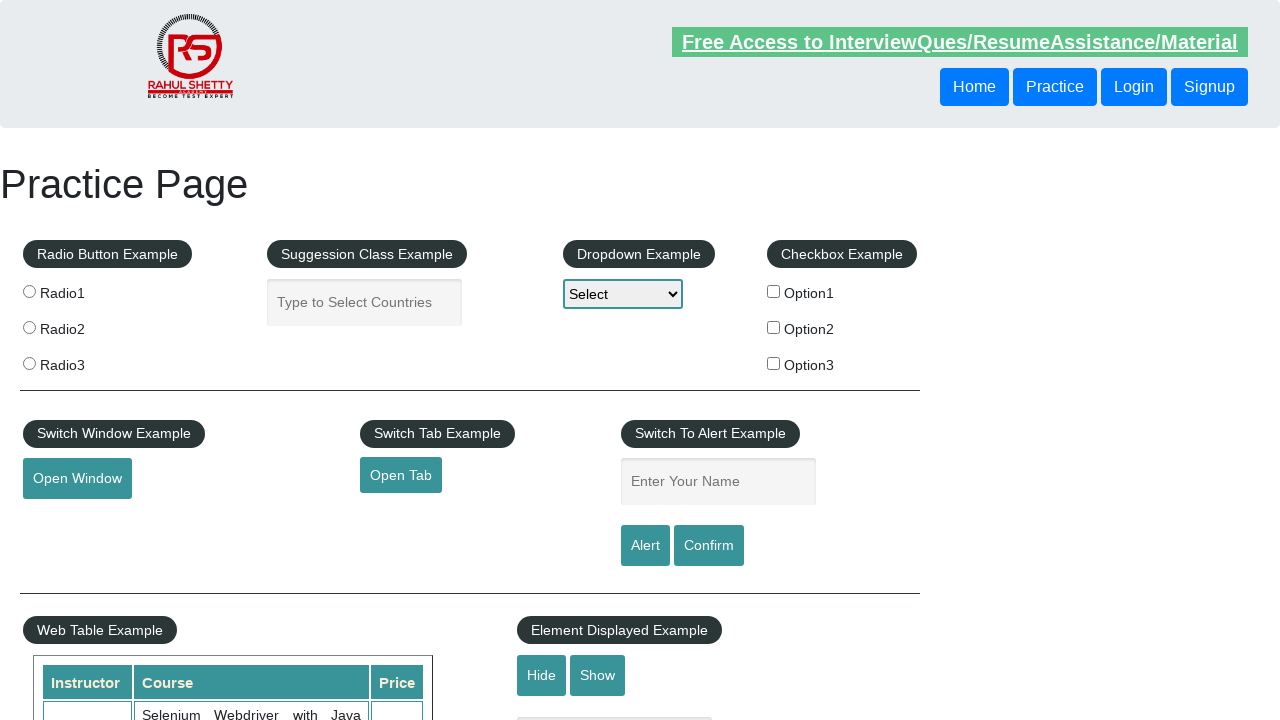

Retrieved text content from row 4: 'Learn JMETER from Scratch - (Performance + Load) Testing Tool'
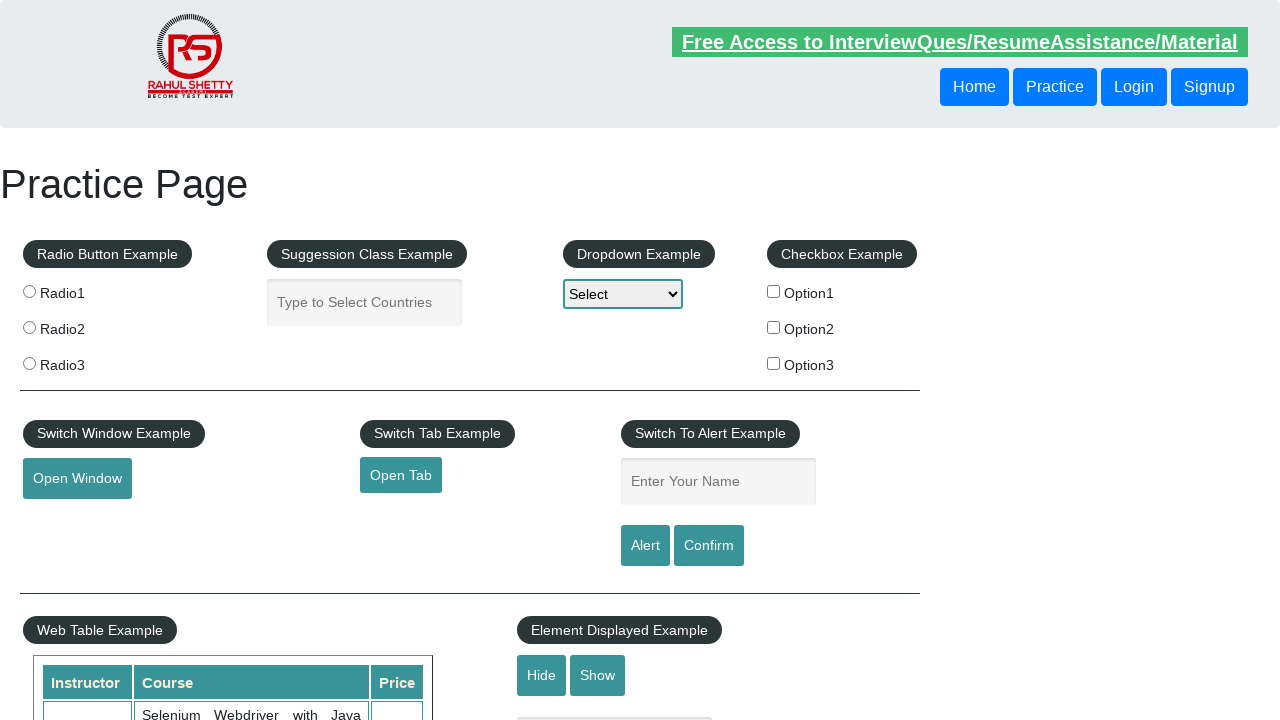

Retrieved text content from row 5: 'WebServices / REST API Testing with SoapUI'
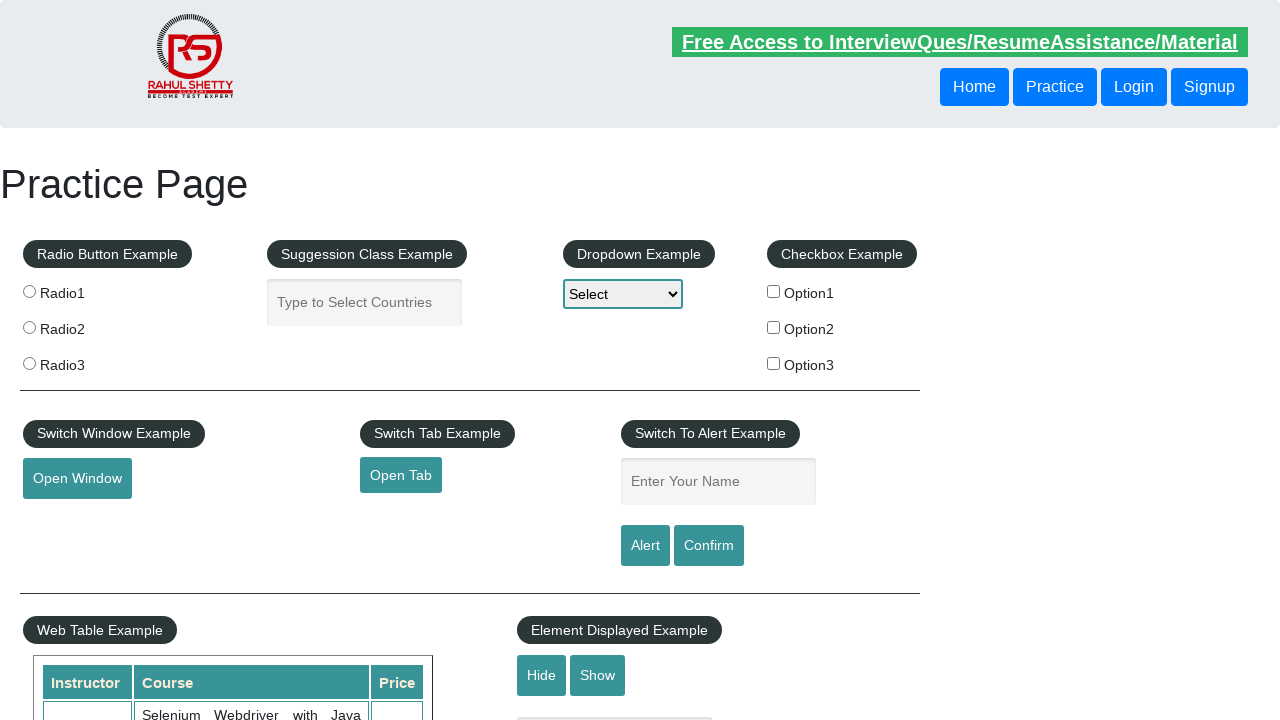

Retrieved text content from row 6: 'QA Expert Course :Software Testing + Bugzilla + SQL + Agile'
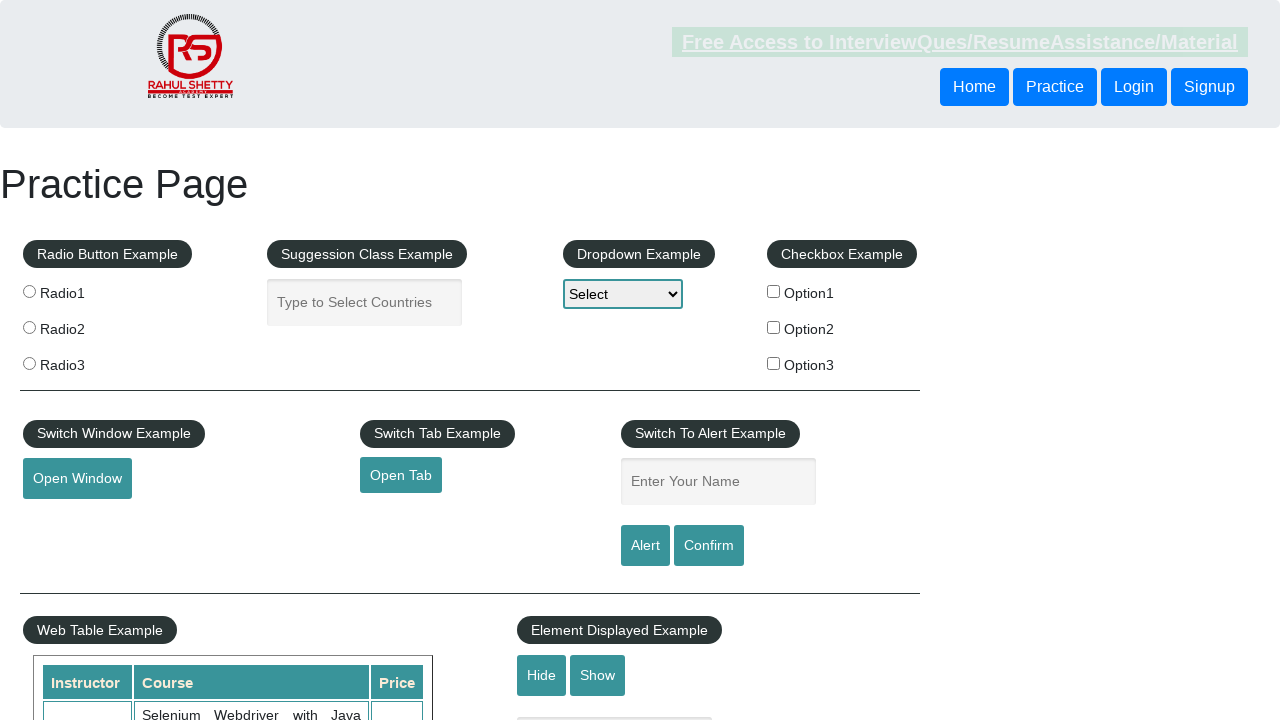

Retrieved text content from row 7: 'Master Selenium Automation in simple Python Language'
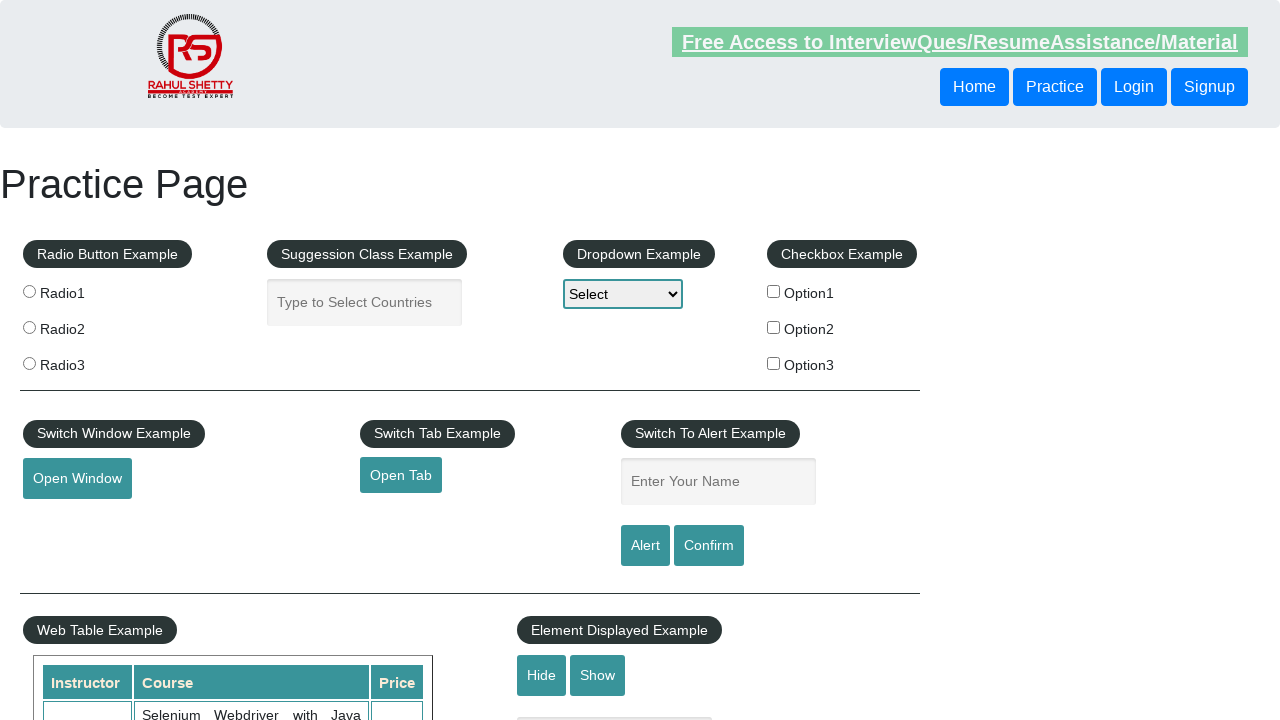

Found Python course row - retrieving price from adjacent column
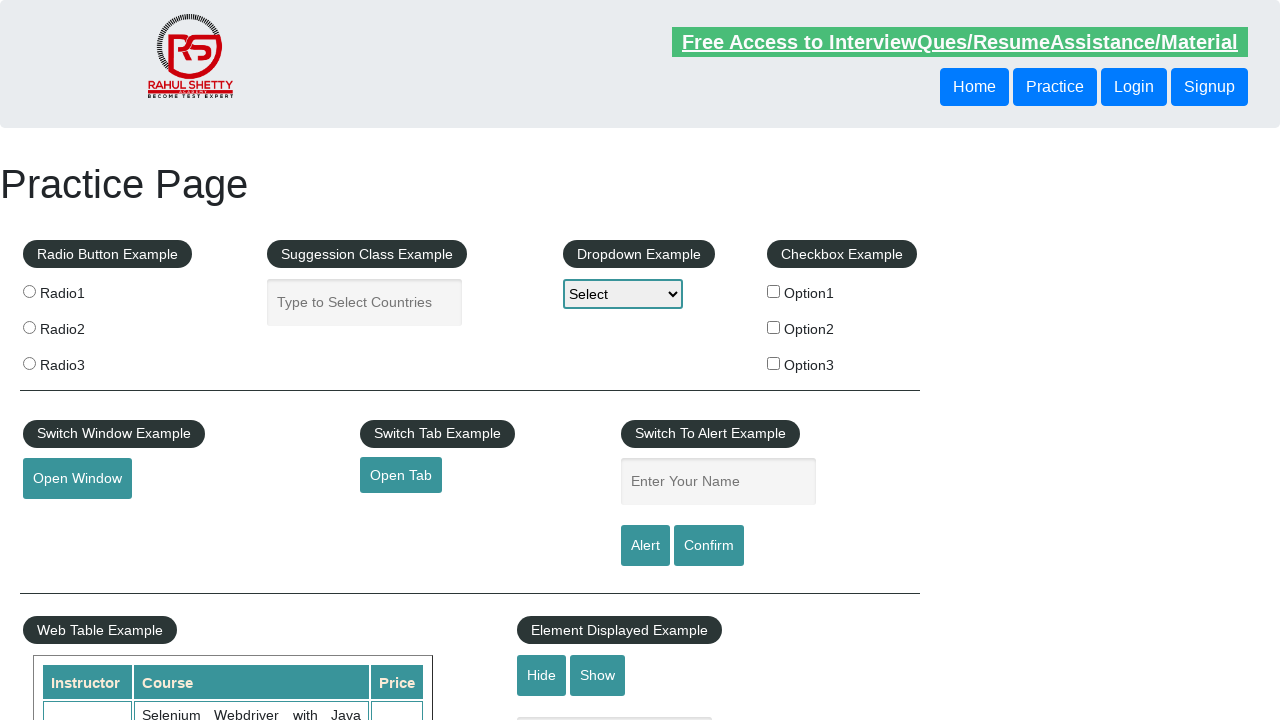

Retrieved price value: '25'
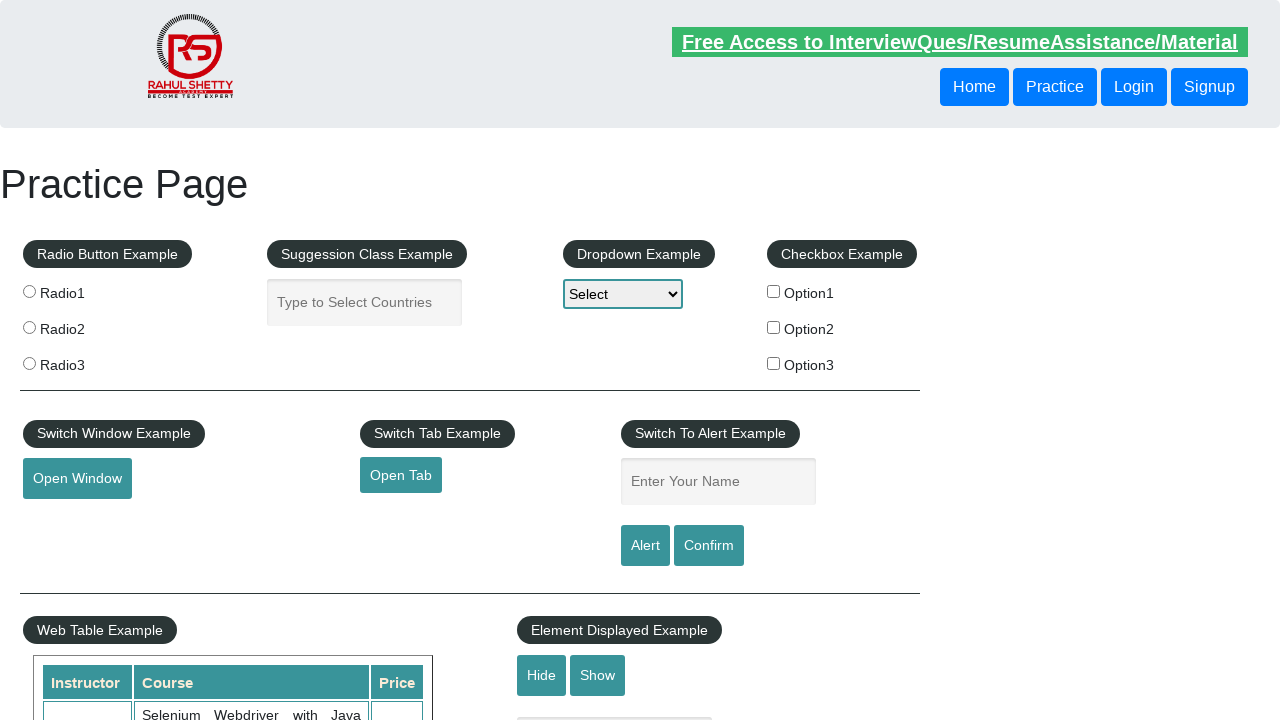

Verified Python course price is 25
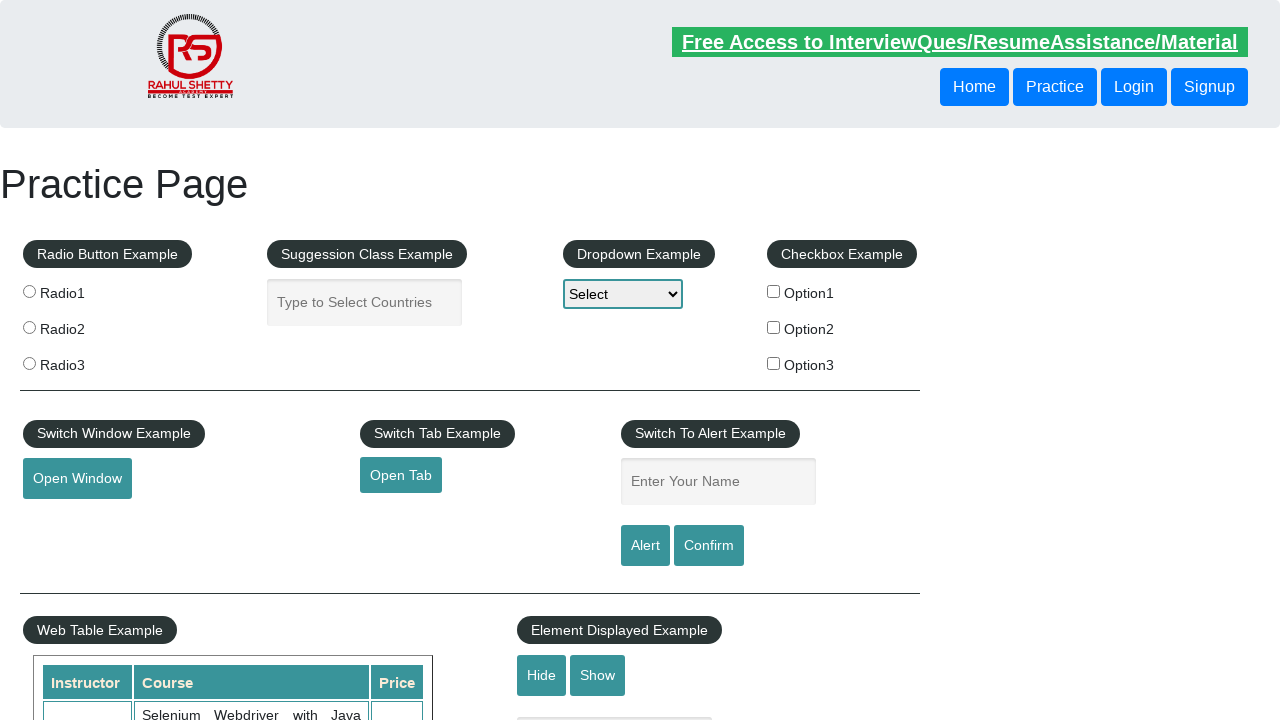

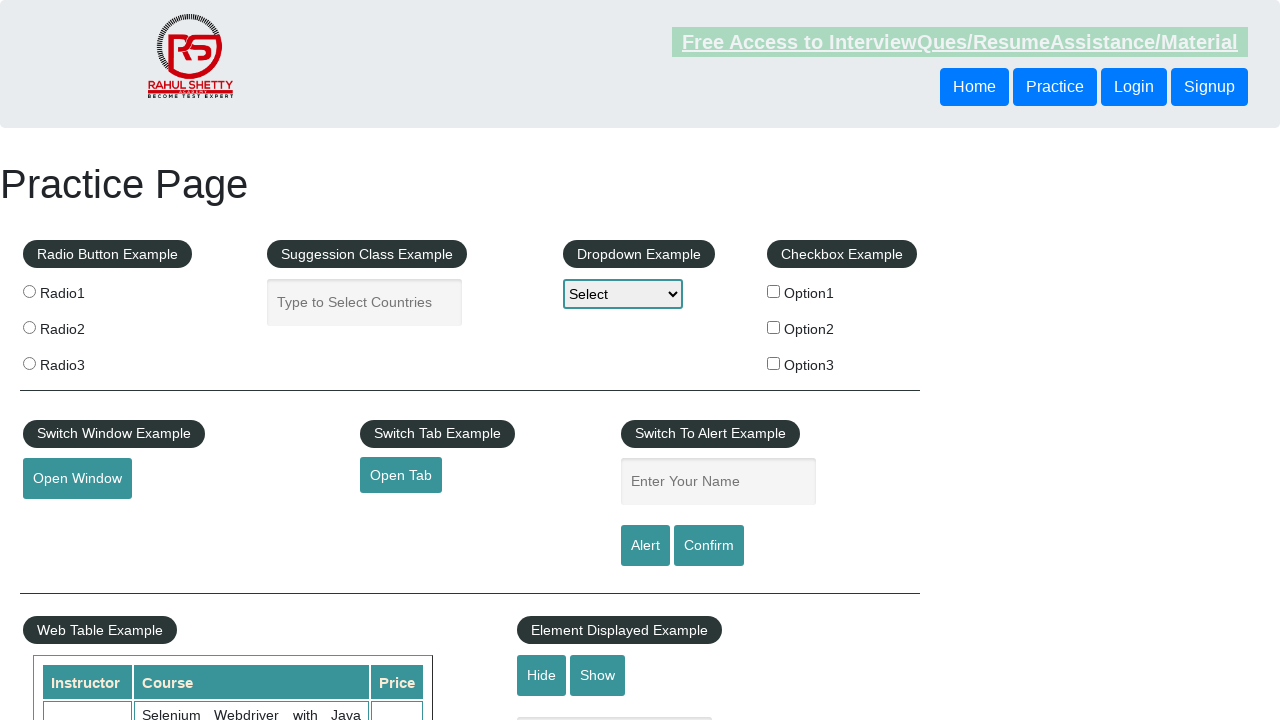